Navigates to Python.org homepage and verifies that event information is displayed in the event widget

Starting URL: https://www.python.org/

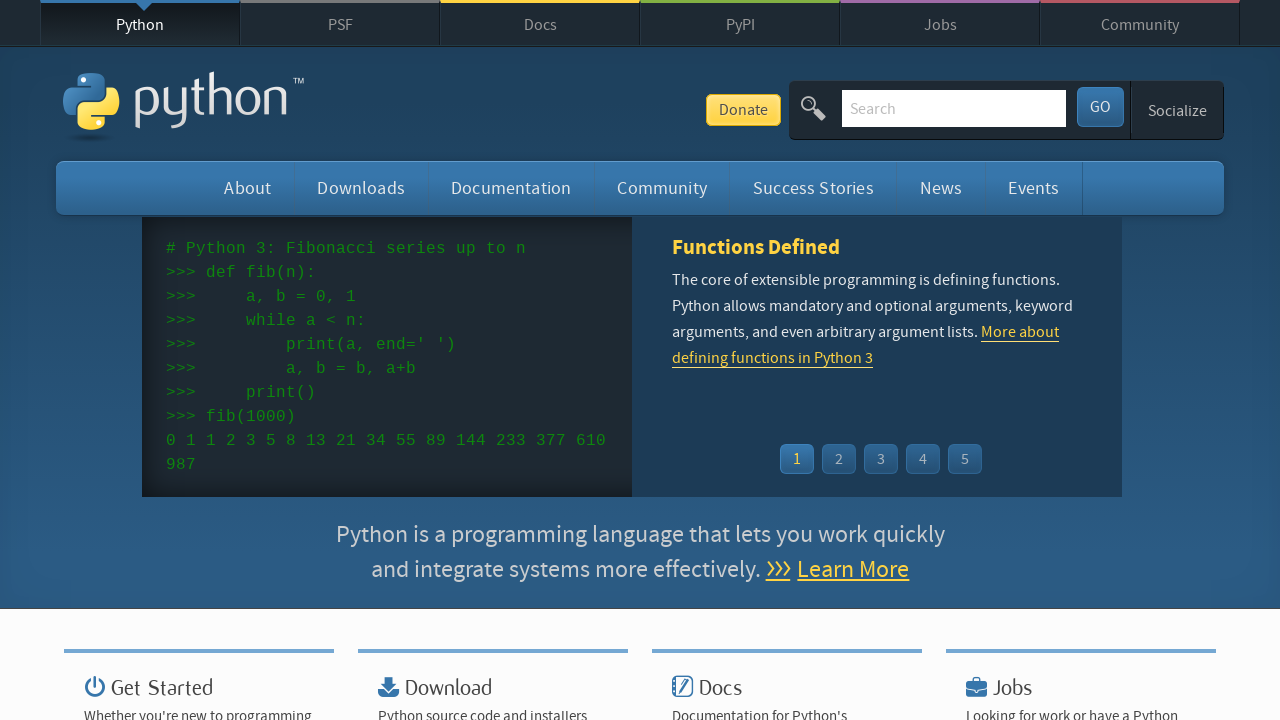

Navigated to Python.org homepage
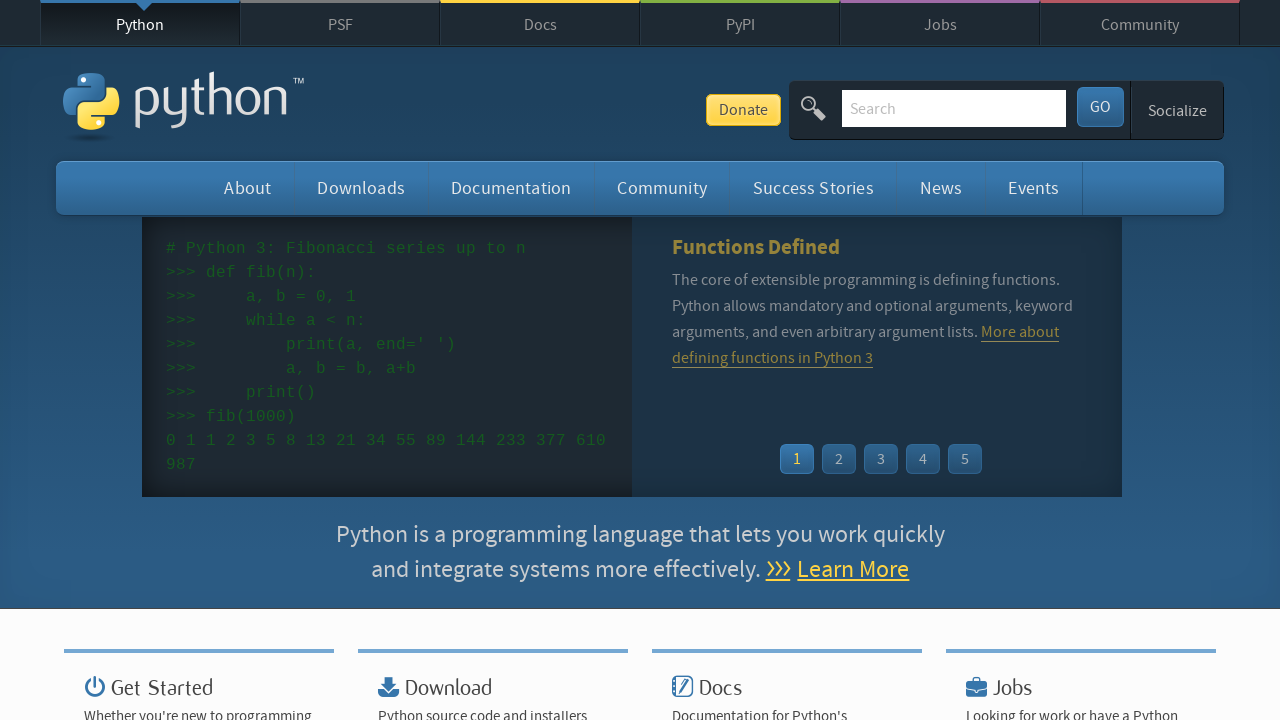

Event widget time element loaded
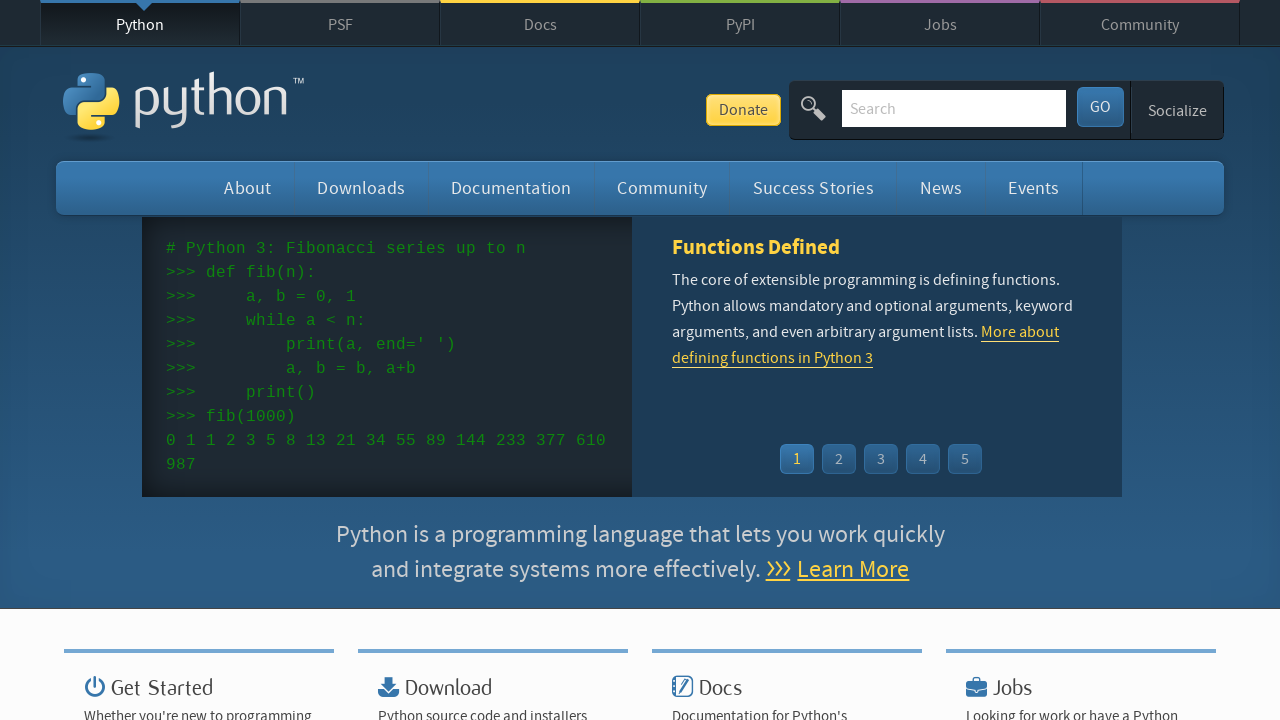

Event widget link element loaded
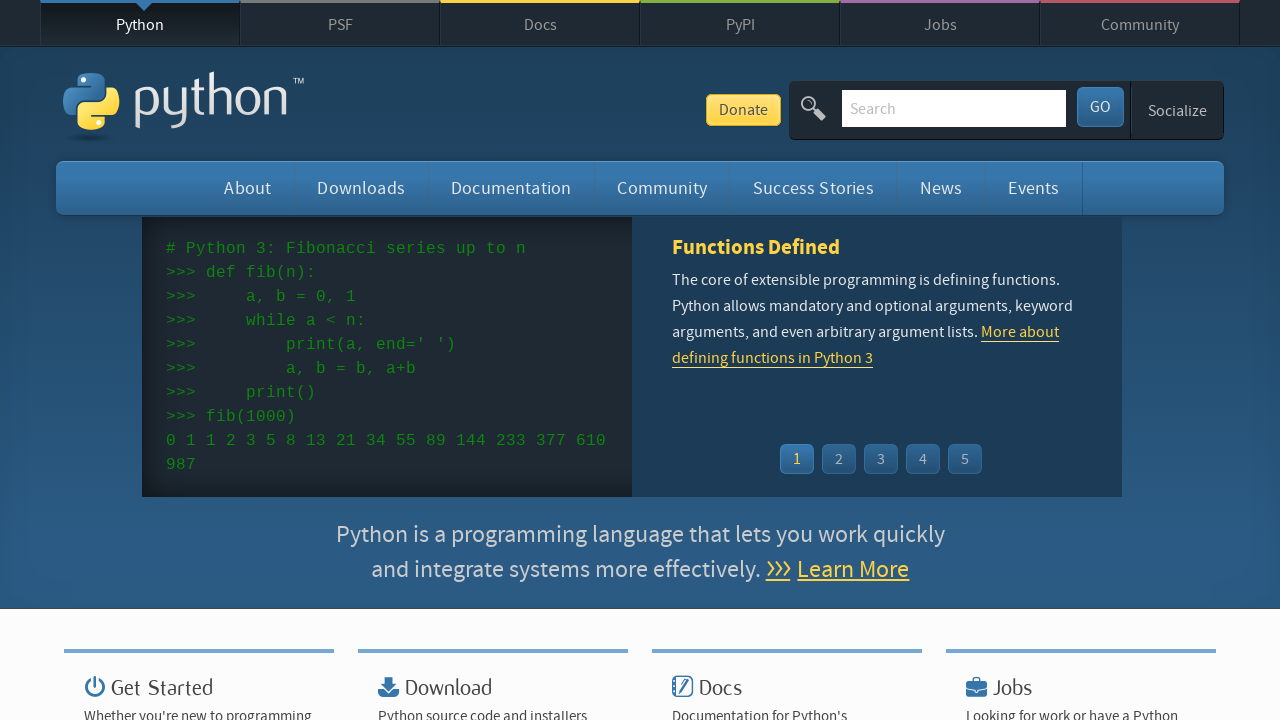

Verified that at least one event time is displayed in the widget
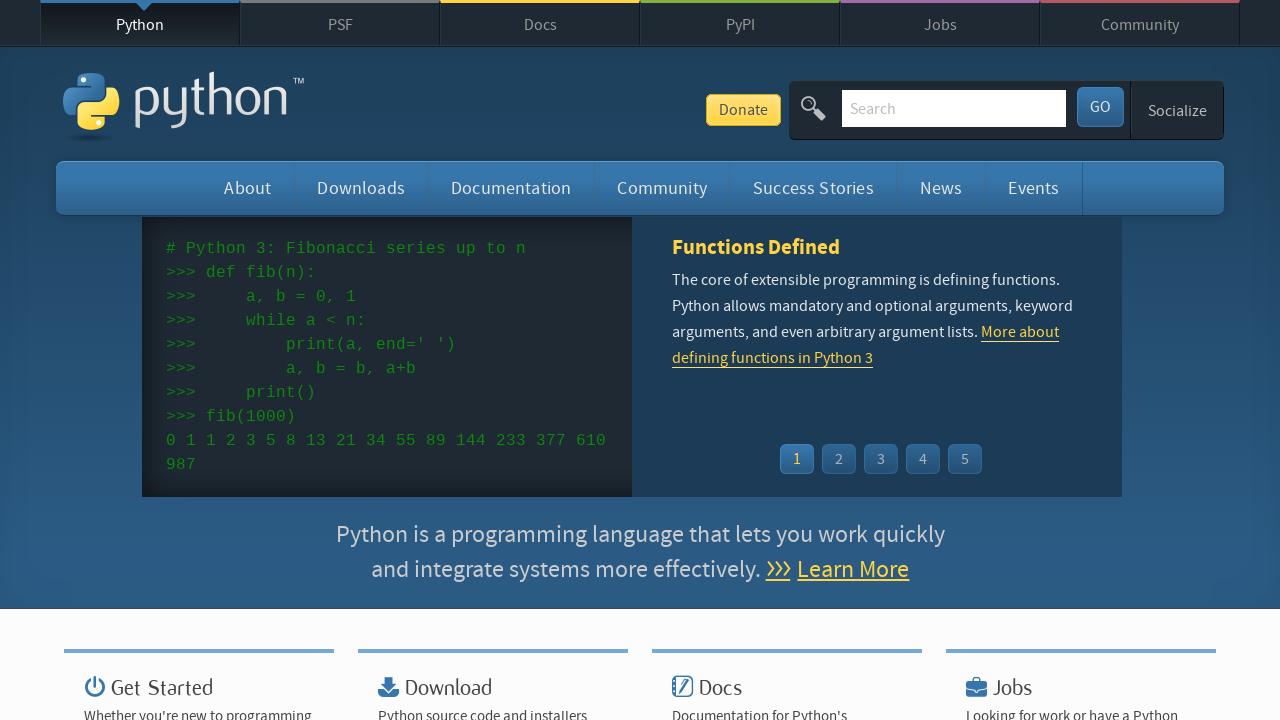

Verified that at least one event link is displayed in the widget
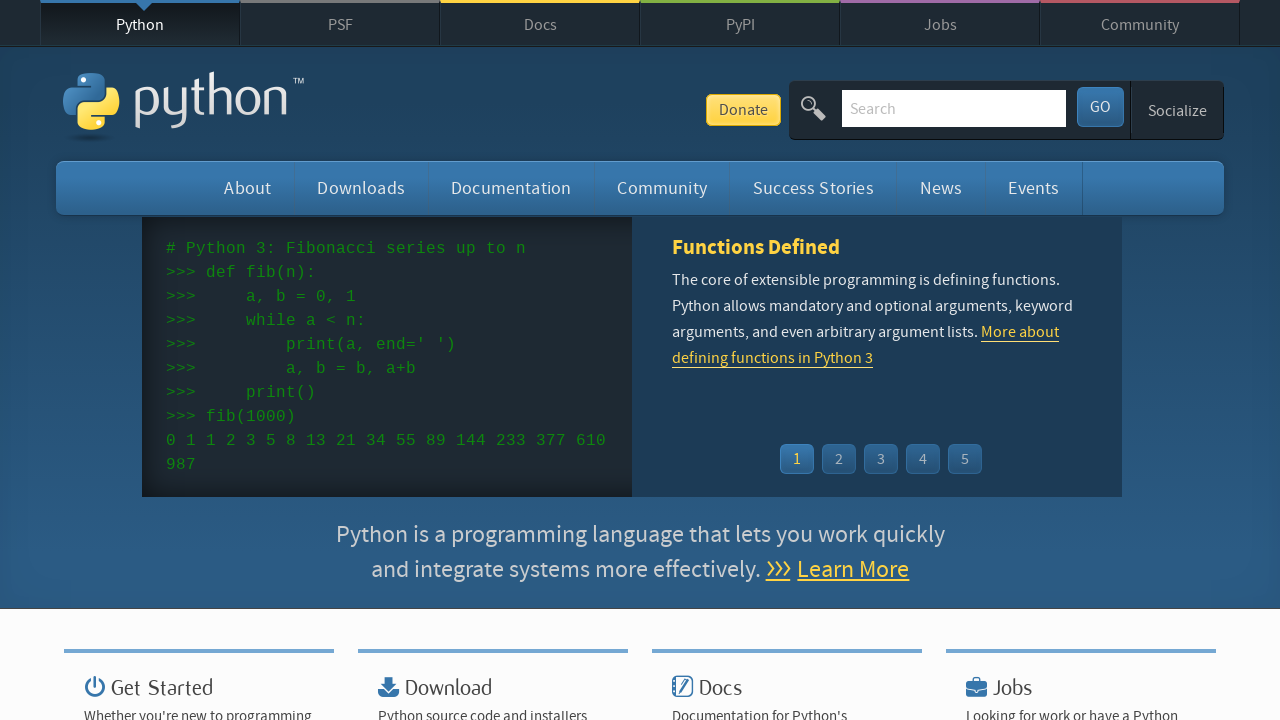

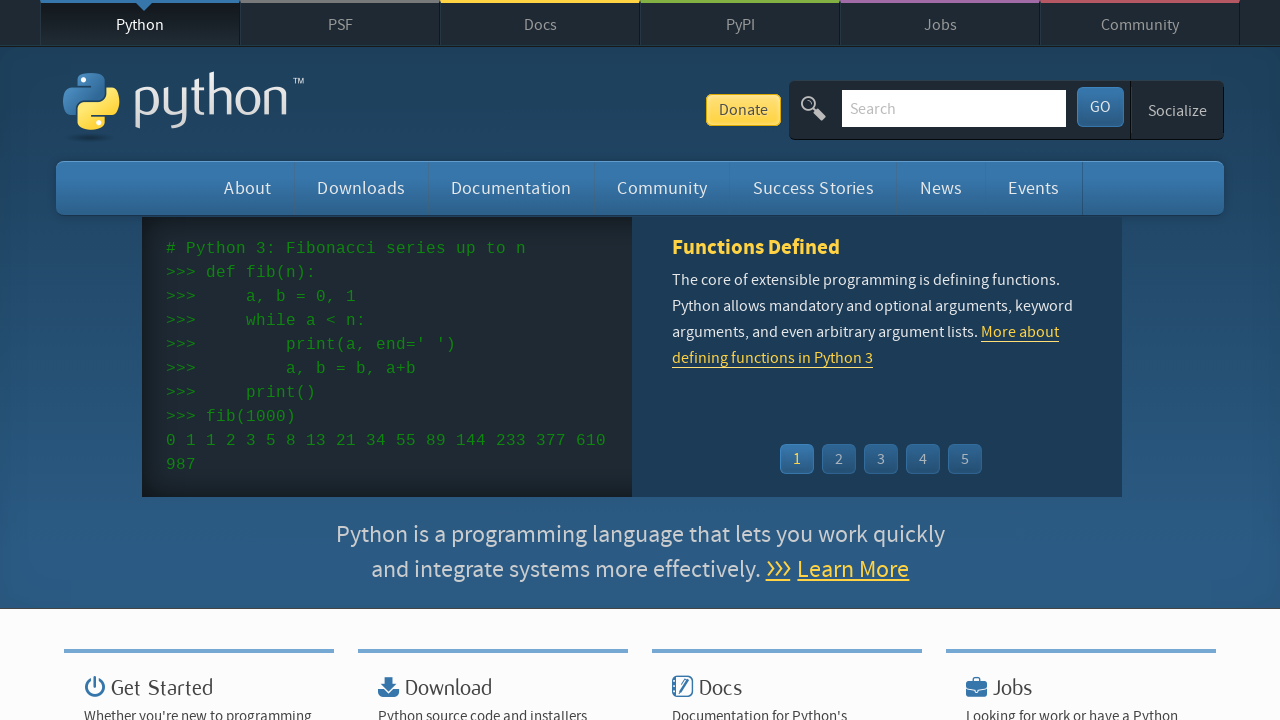